Tests a registration form by filling in first name, last name, email, phone, and address fields, then submitting and verifying the success message.

Starting URL: http://suninjuly.github.io/registration1.html

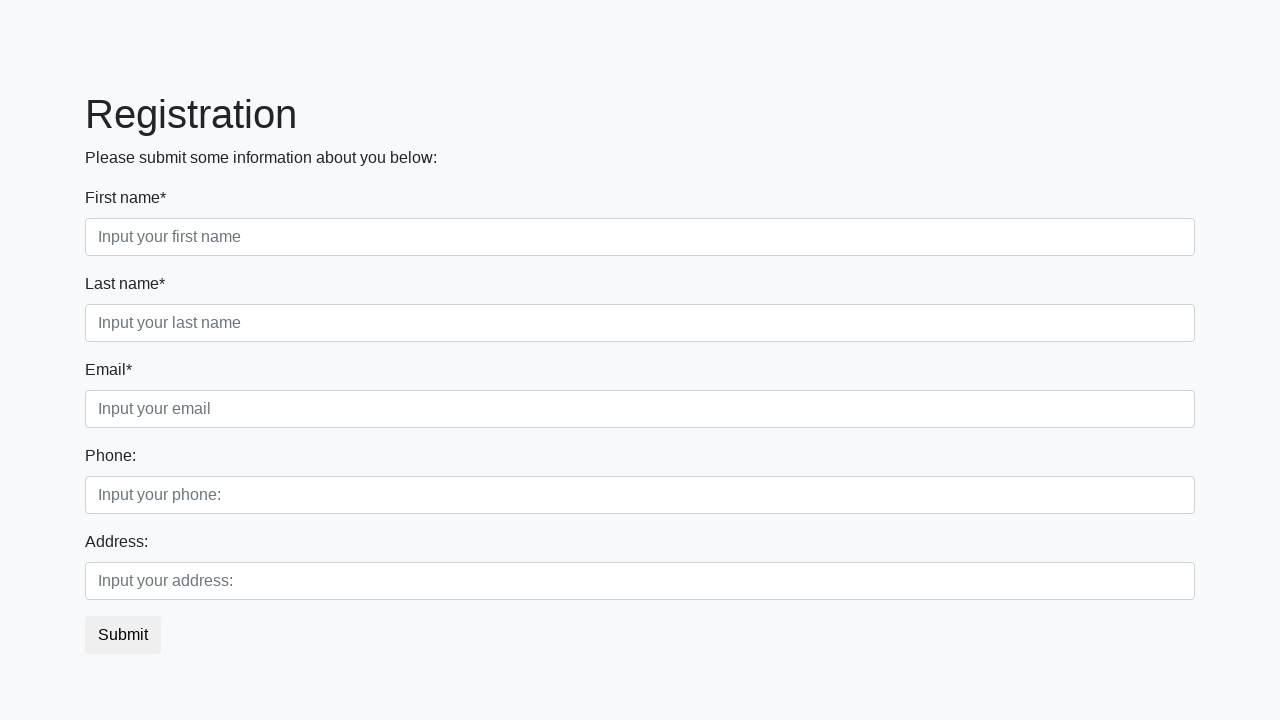

Filled first name field with 'Ivan' on xpath=(//input[@class='form-control first'])[1]
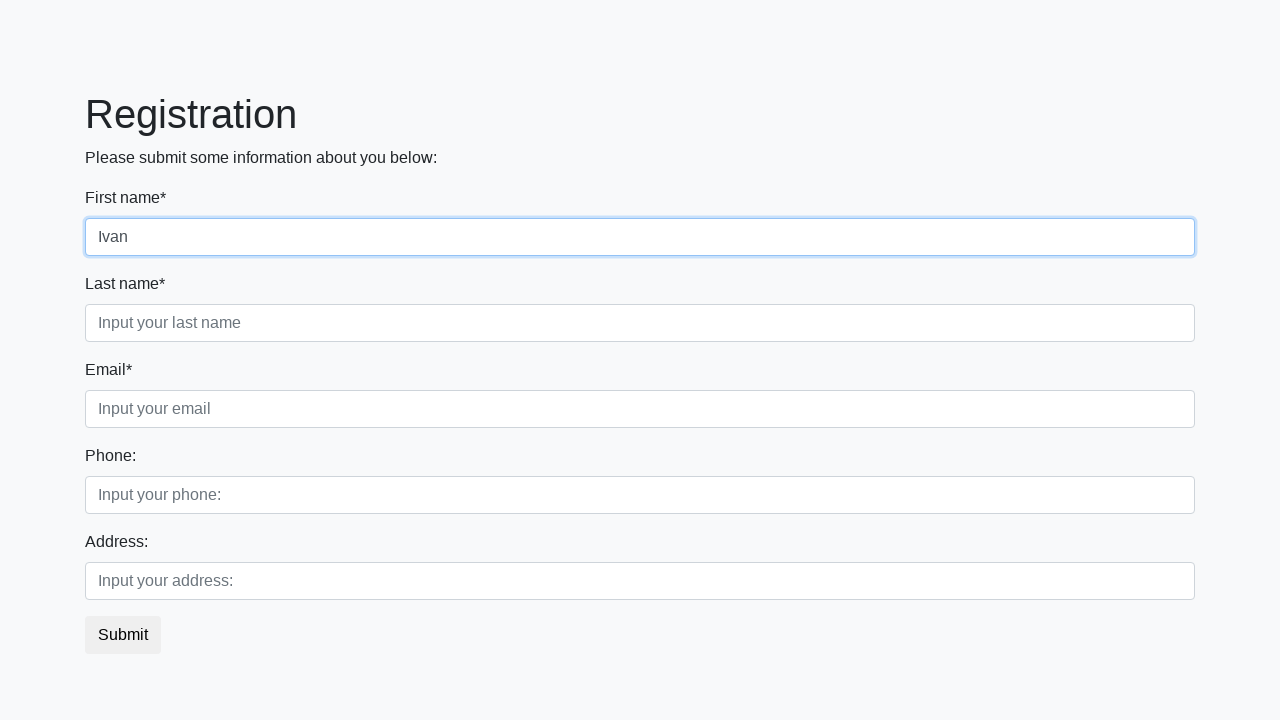

Filled last name field with 'Petrov' on xpath=(//input[@class='form-control second'])[1]
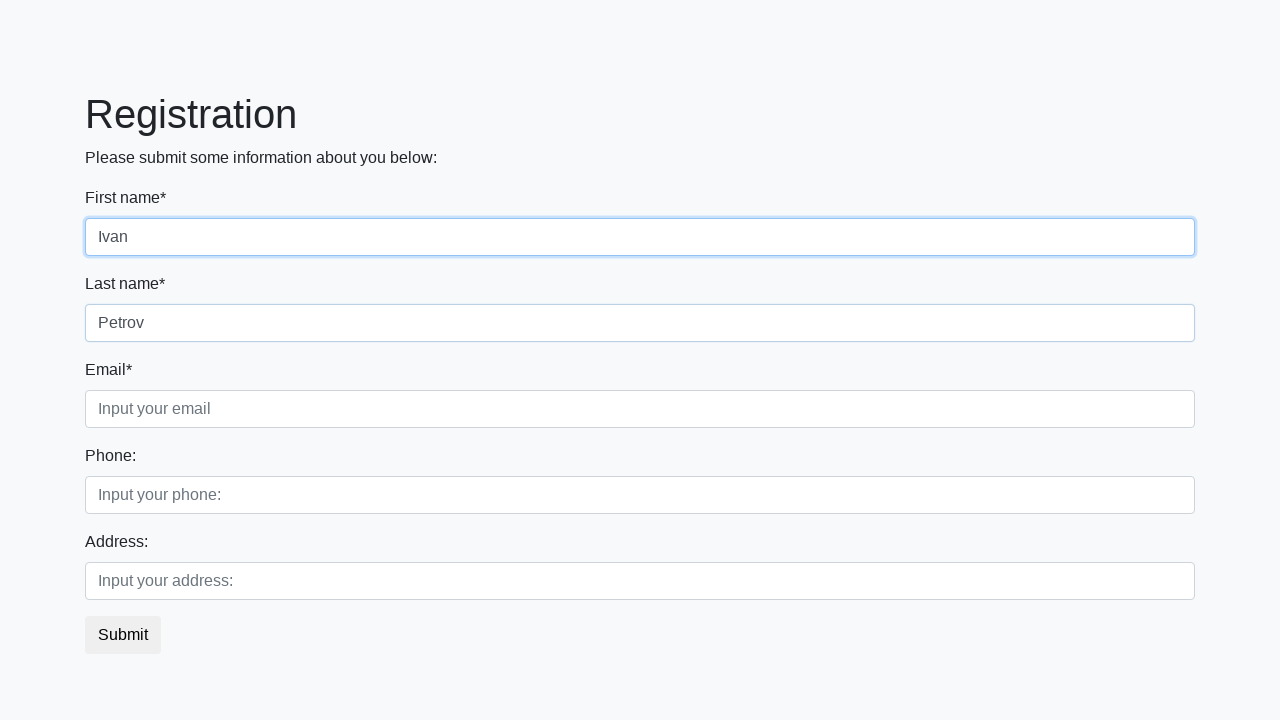

Filled email field with 'ddd@dd.ddd' on xpath=(//input[@class='form-control third'])[1]
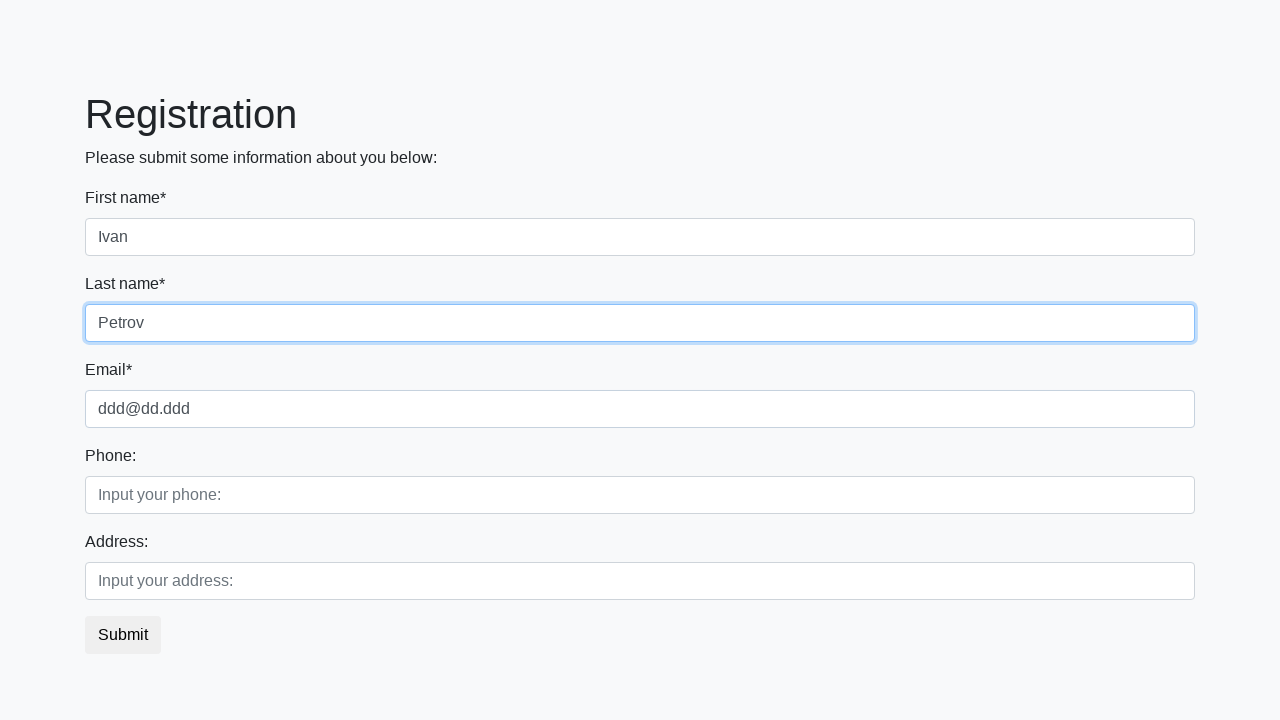

Filled phone field with '4074354433' on xpath=(//input[@class='form-control first'])[2]
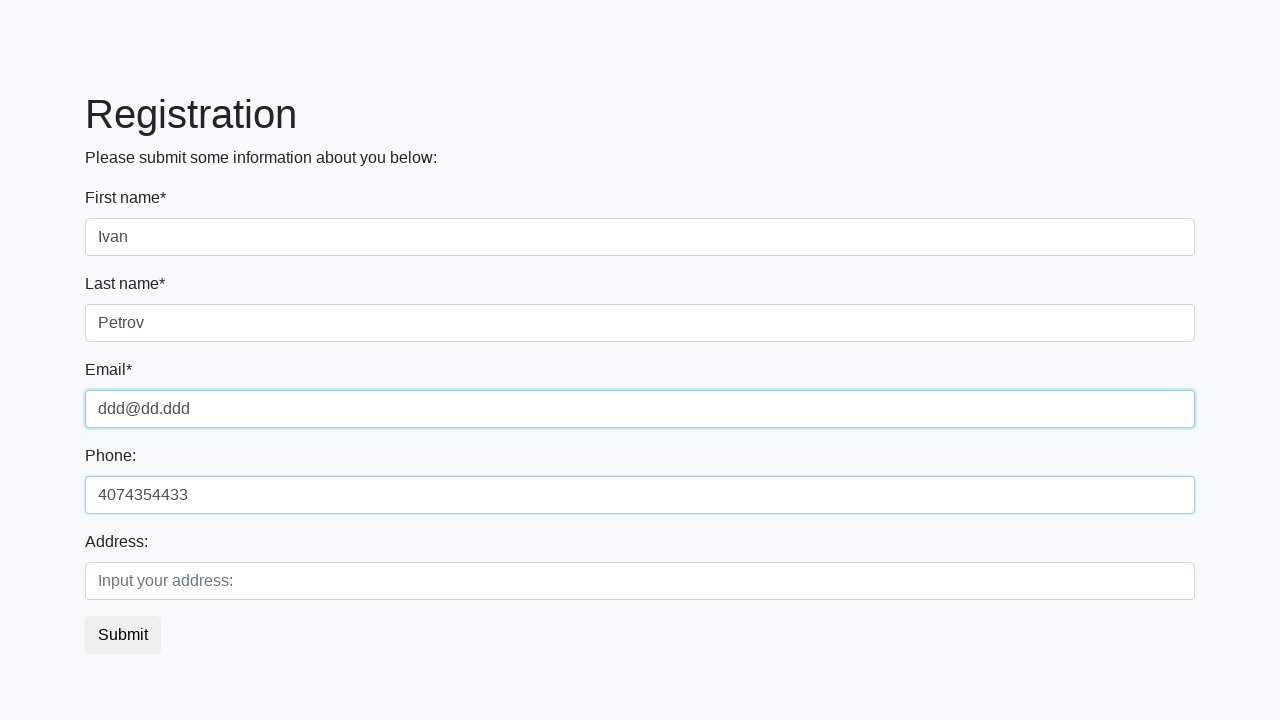

Filled address field with 'Moscow' on xpath=(//input[@class='form-control second'])[2]
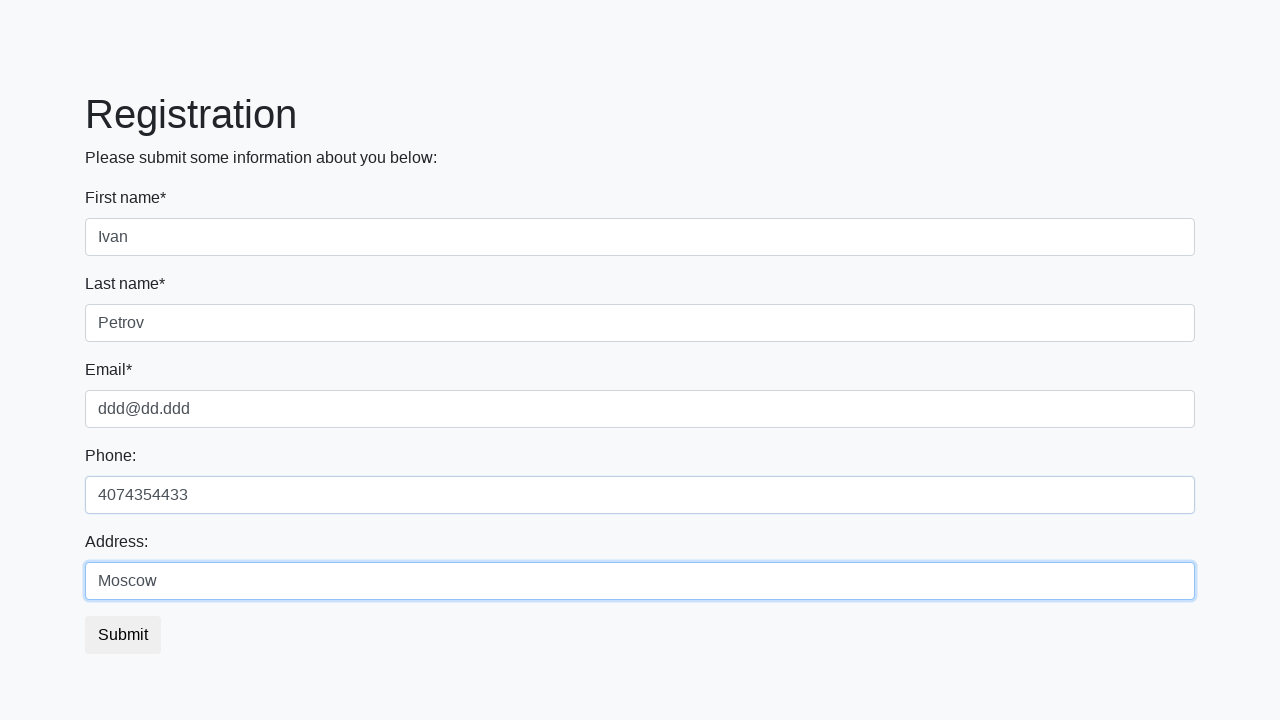

Clicked submit button to register at (123, 635) on button.btn
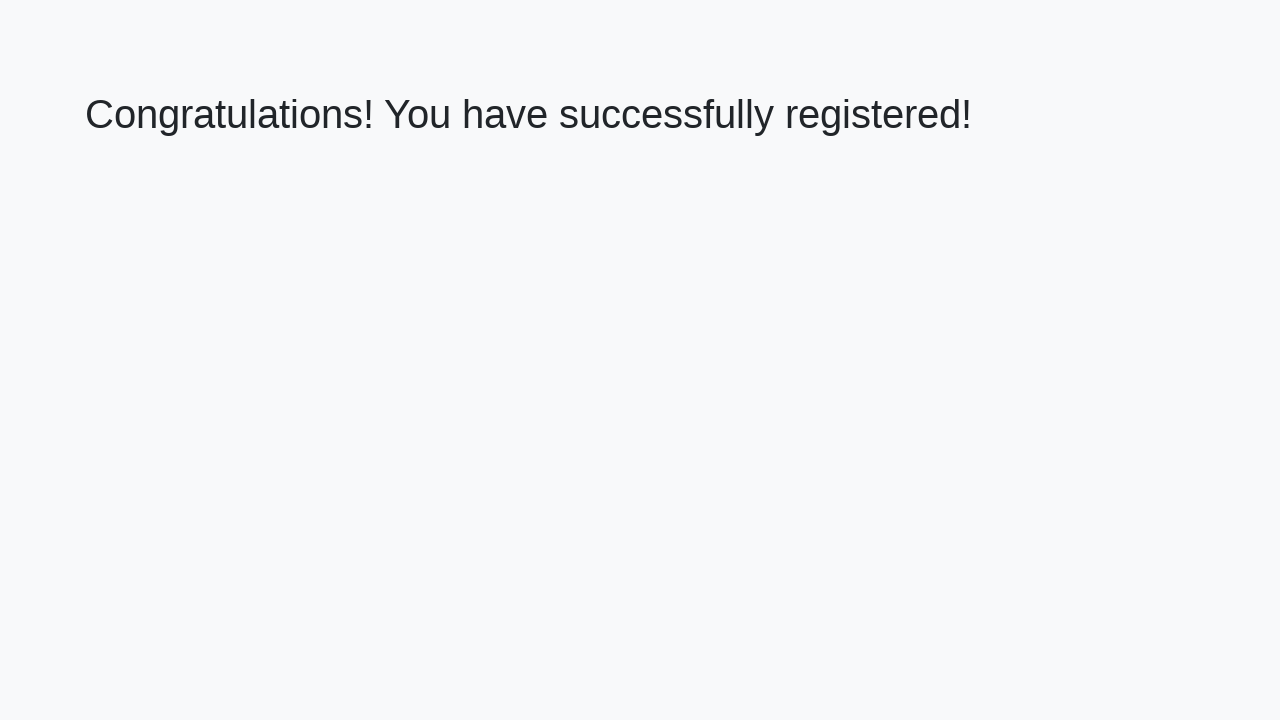

Success message appeared on page
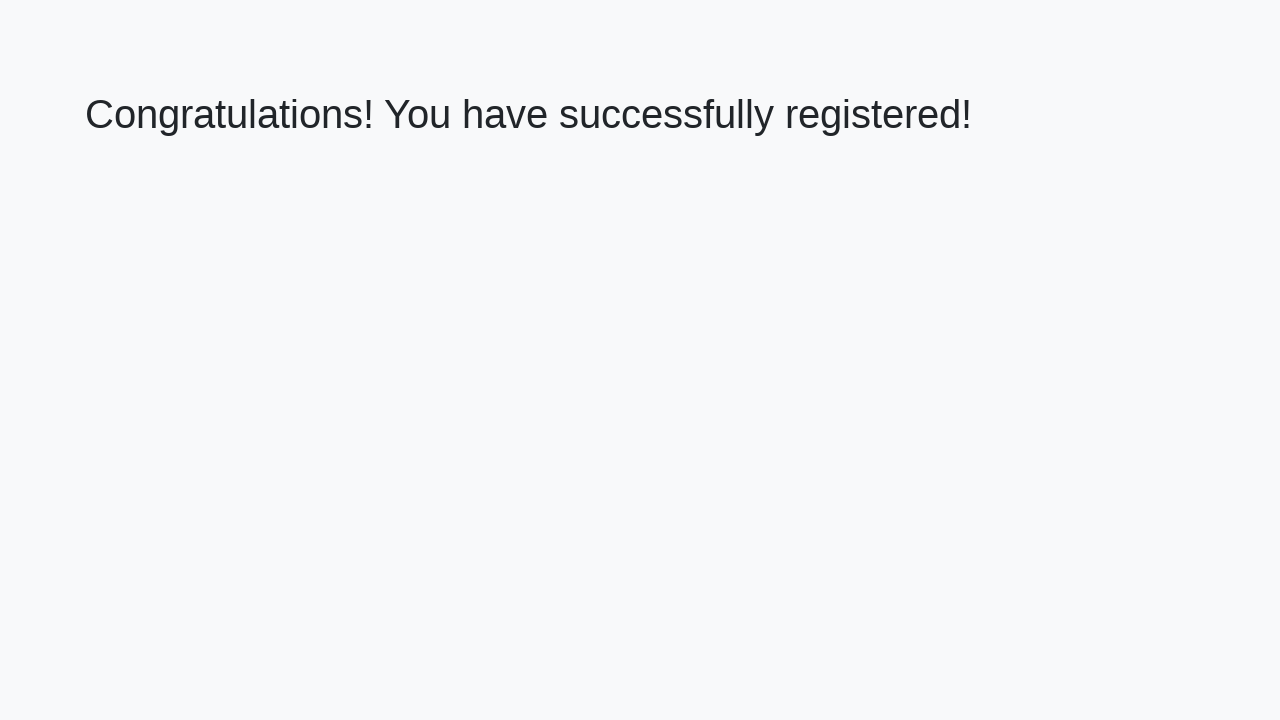

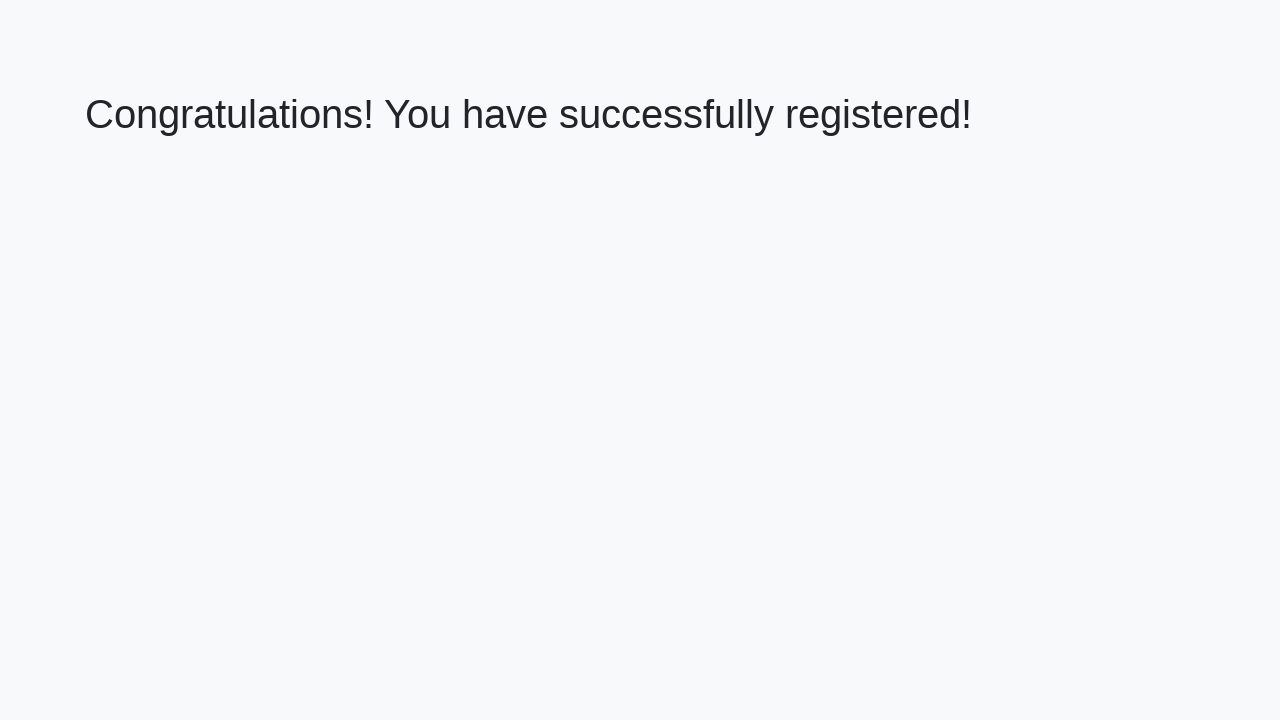